Tests a registration form by filling in personal information including name, email, gender, date of birth, subjects, hobbies, address, and location details, then submitting the form.

Starting URL: https://demoqa.com/automation-practice-form

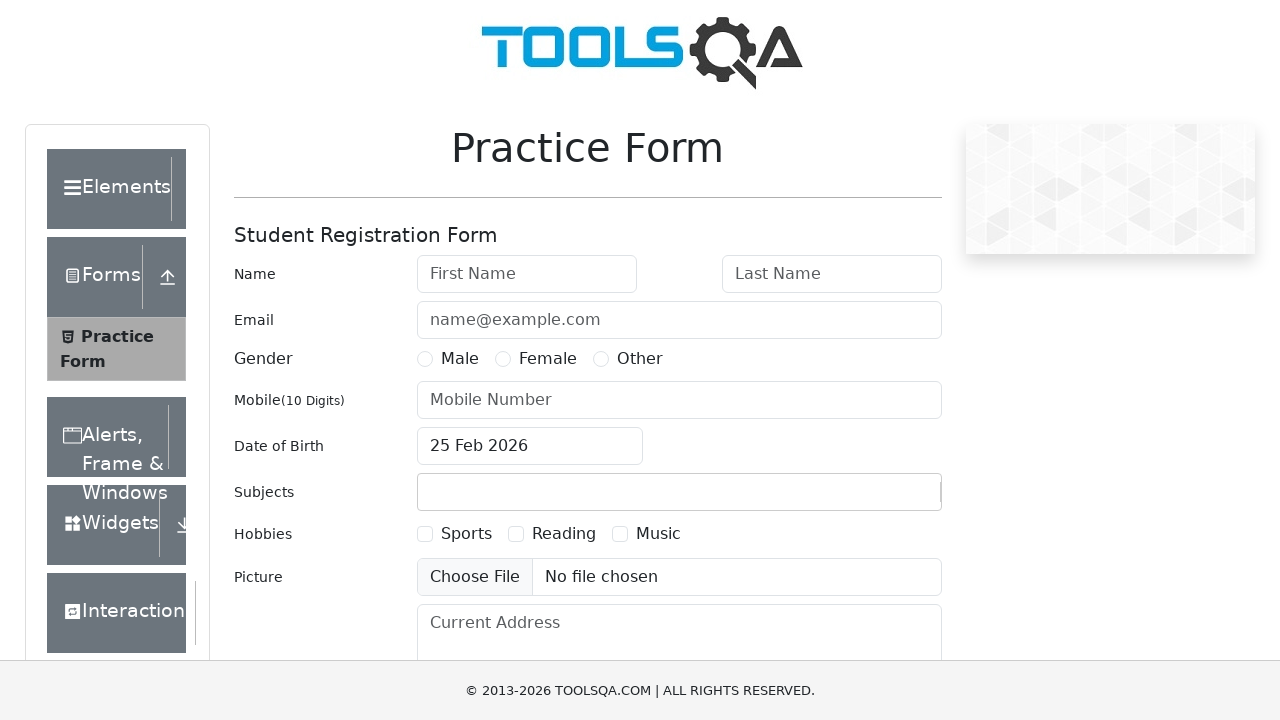

Filled first name field with 'Igor' on #firstName
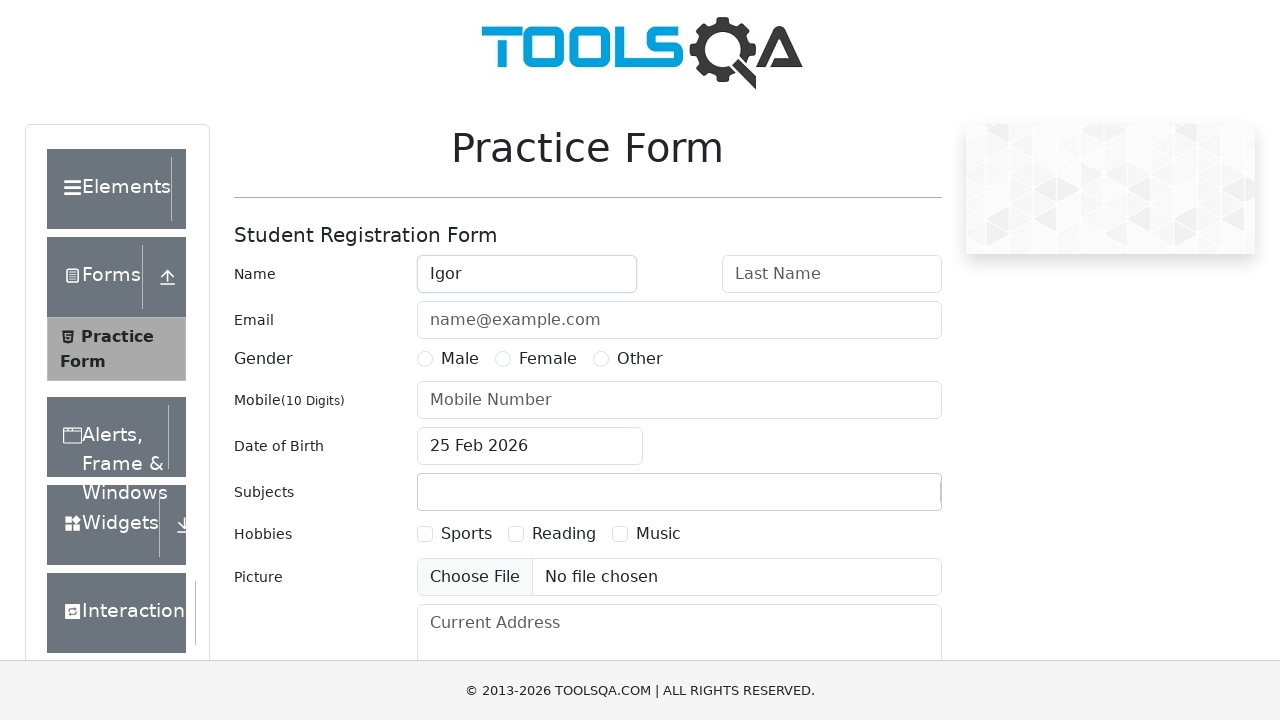

Filled last name field with 'Zvyagintsev' on #lastName
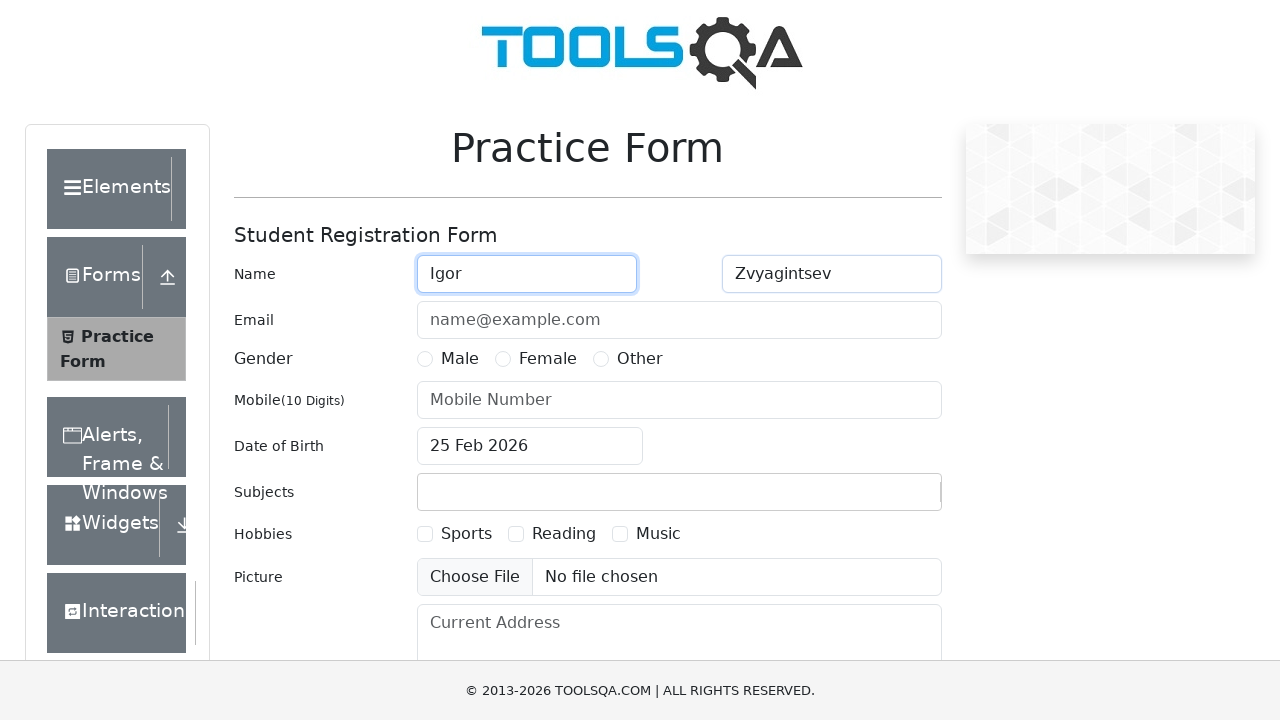

Filled email field with 'zvyagintsevis@yandex.ru' on #userEmail
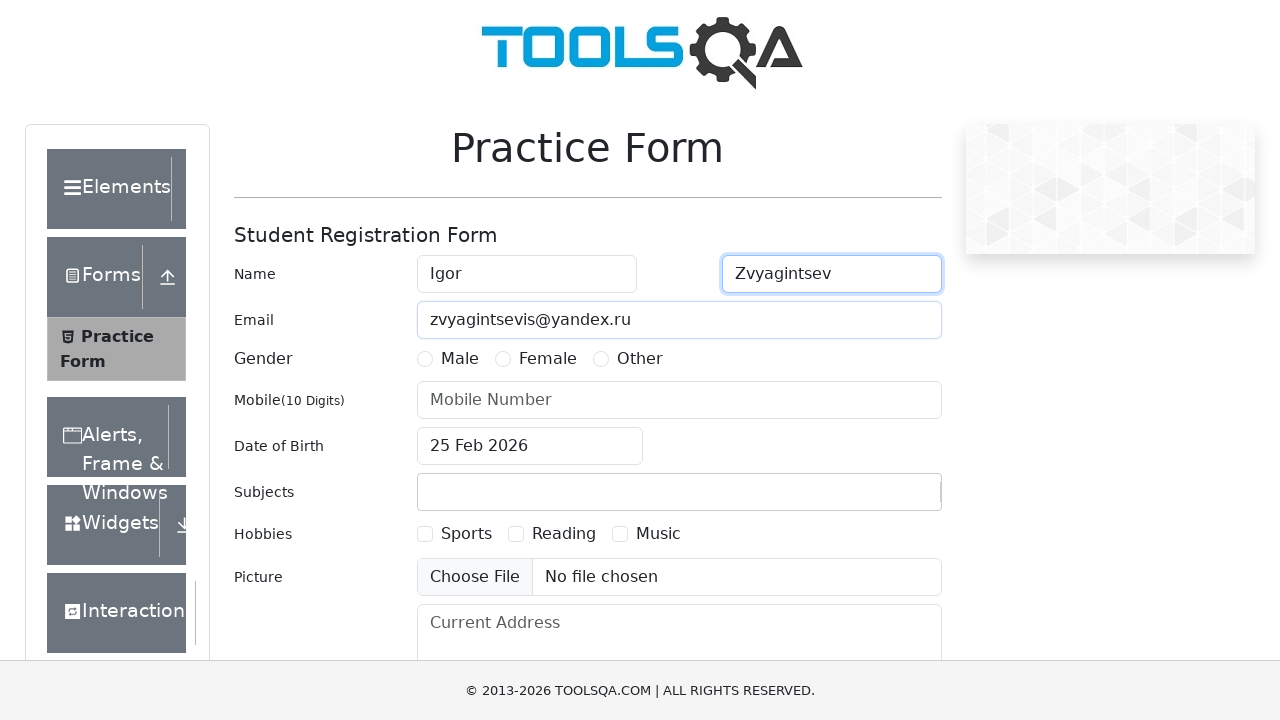

Selected Male gender radio button at (460, 359) on label[for='gender-radio-1']
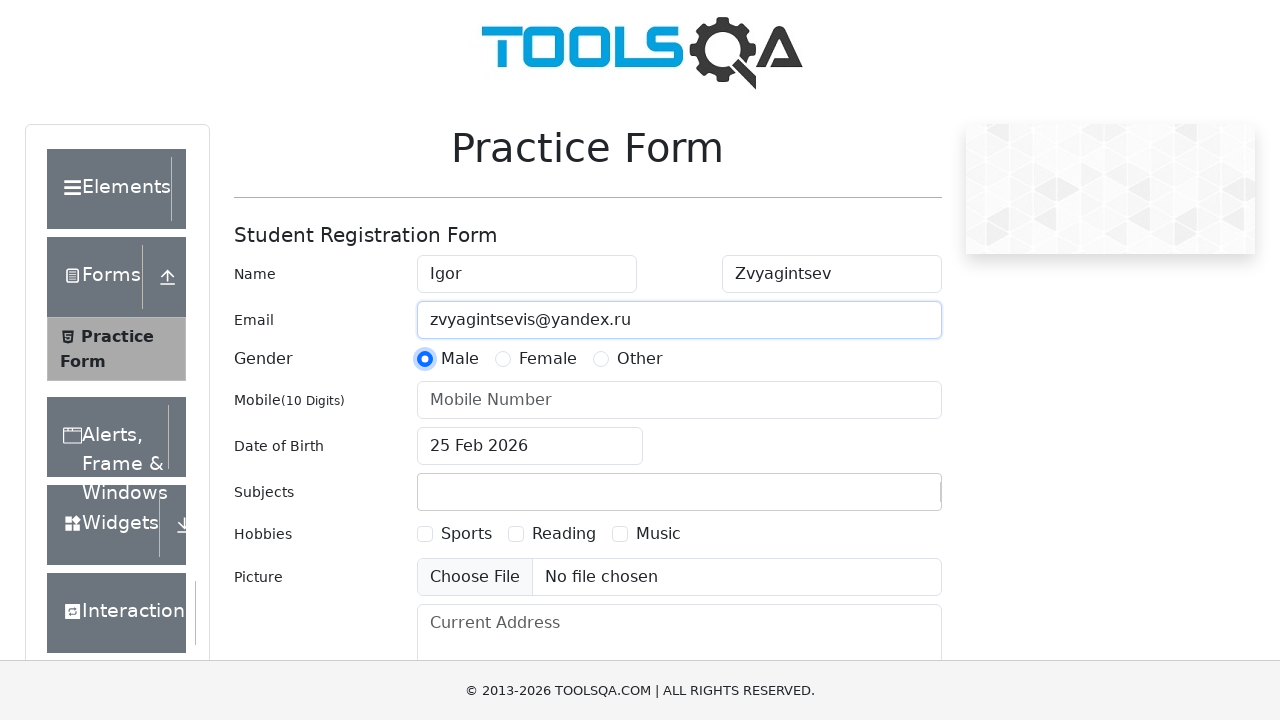

Filled mobile number field with '1234567890' on #userNumber
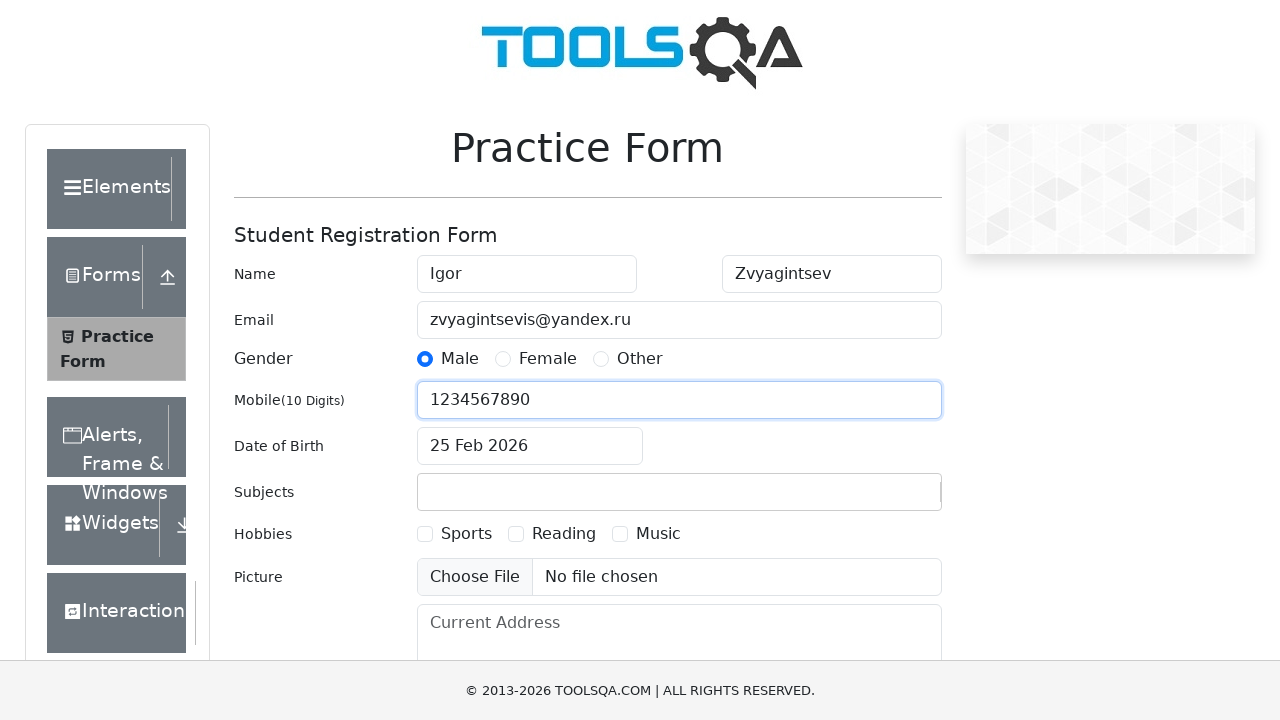

Clicked date of birth input field at (530, 446) on #dateOfBirthInput
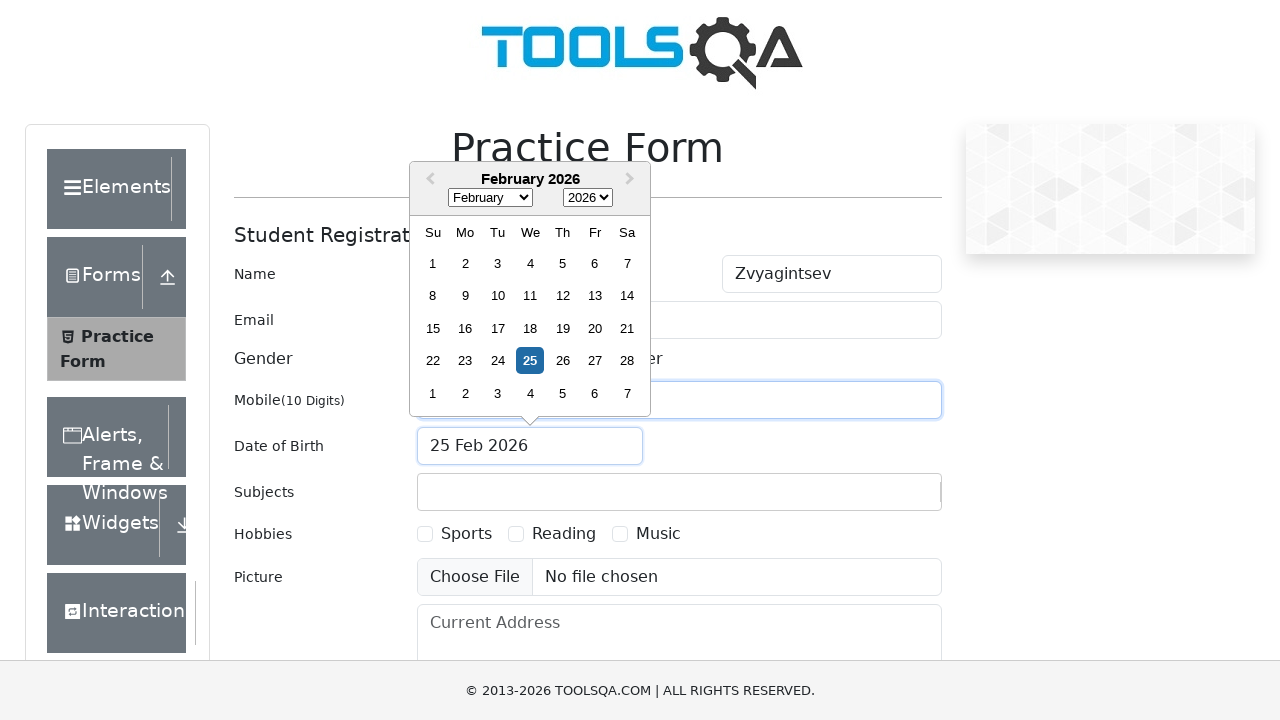

Selected May as the birth month on .react-datepicker__month-select
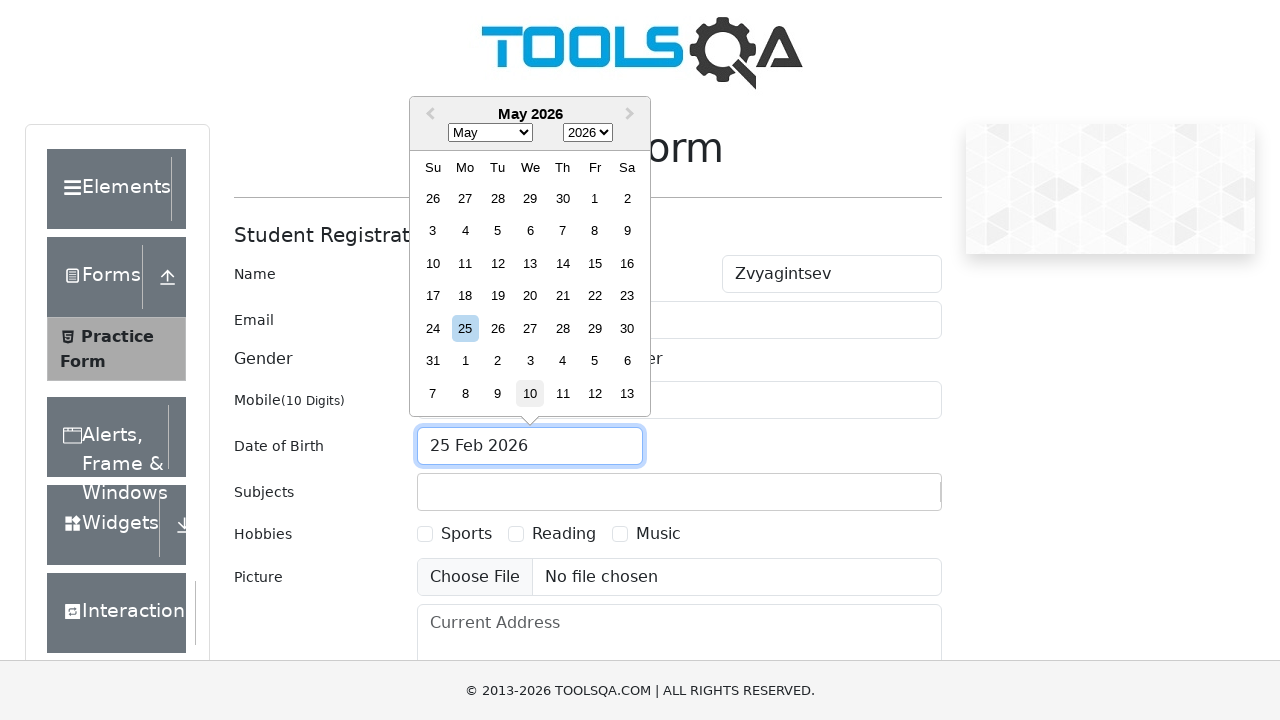

Selected 1993 as the birth year on .react-datepicker__year-select
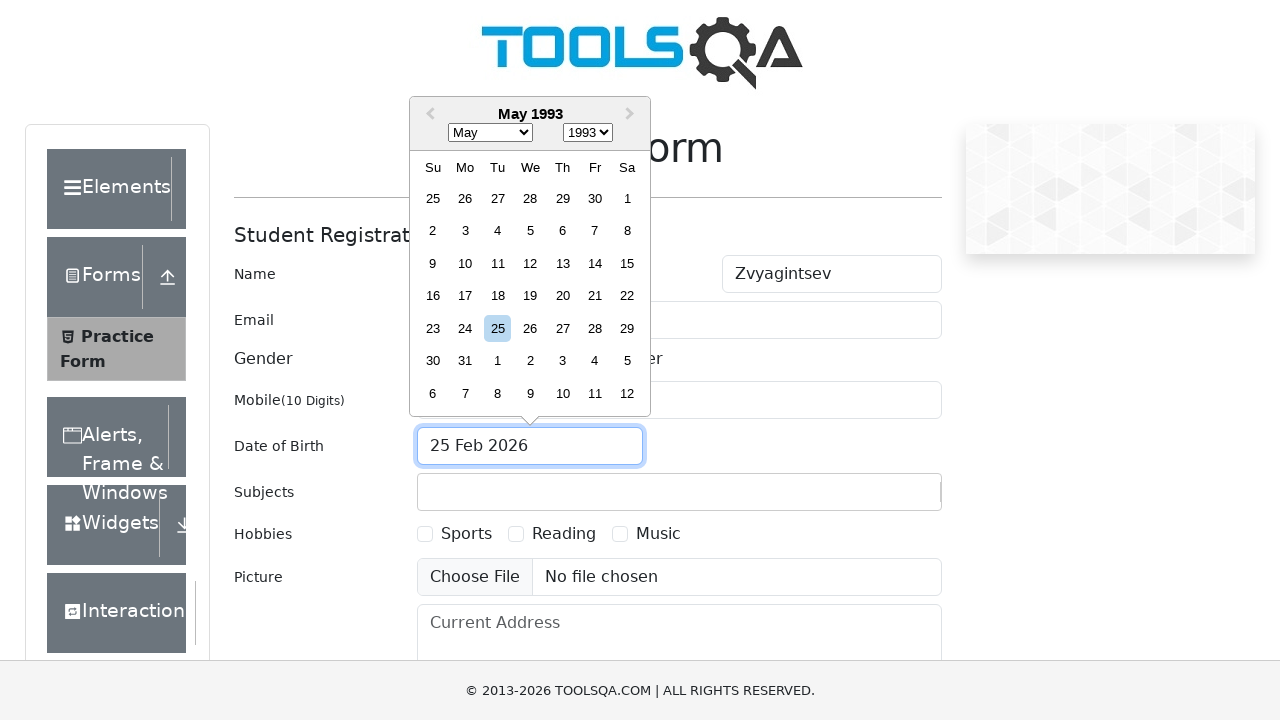

Selected 13th day for date of birth at (562, 263) on .react-datepicker__day--013:not(.react-datepicker__day--outside-month)
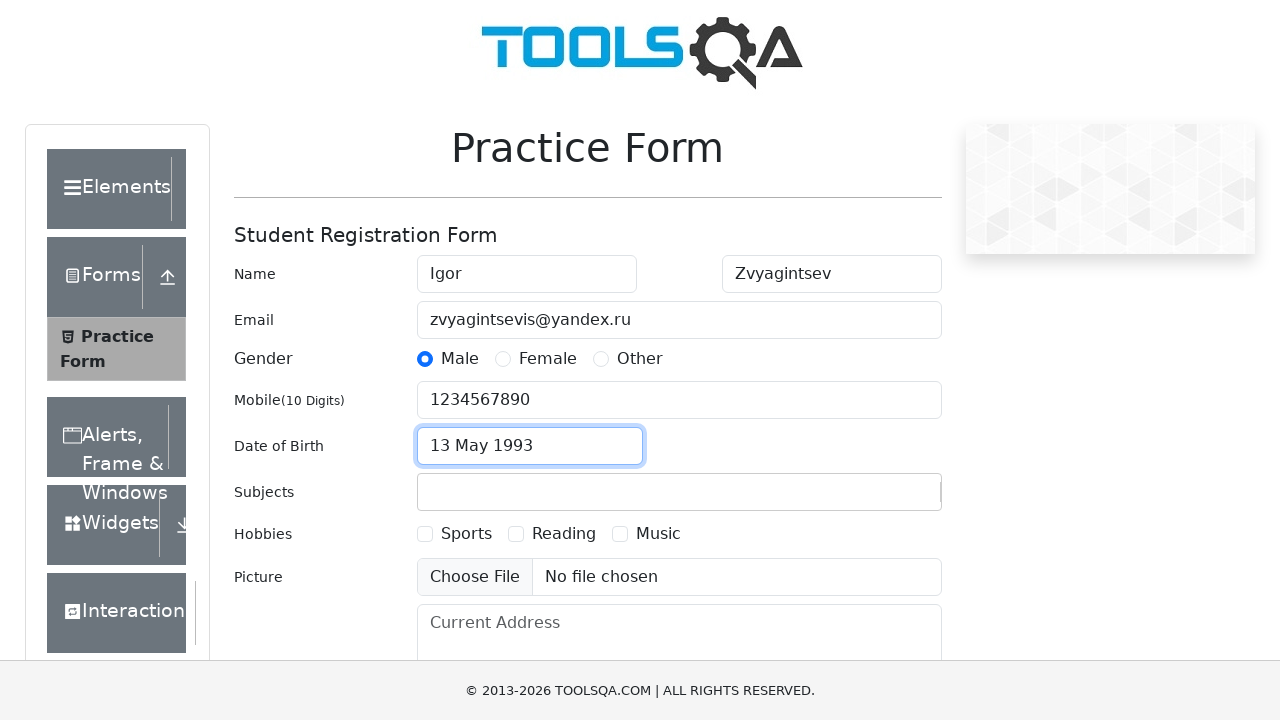

Clicked subjects input field at (430, 492) on #subjectsInput
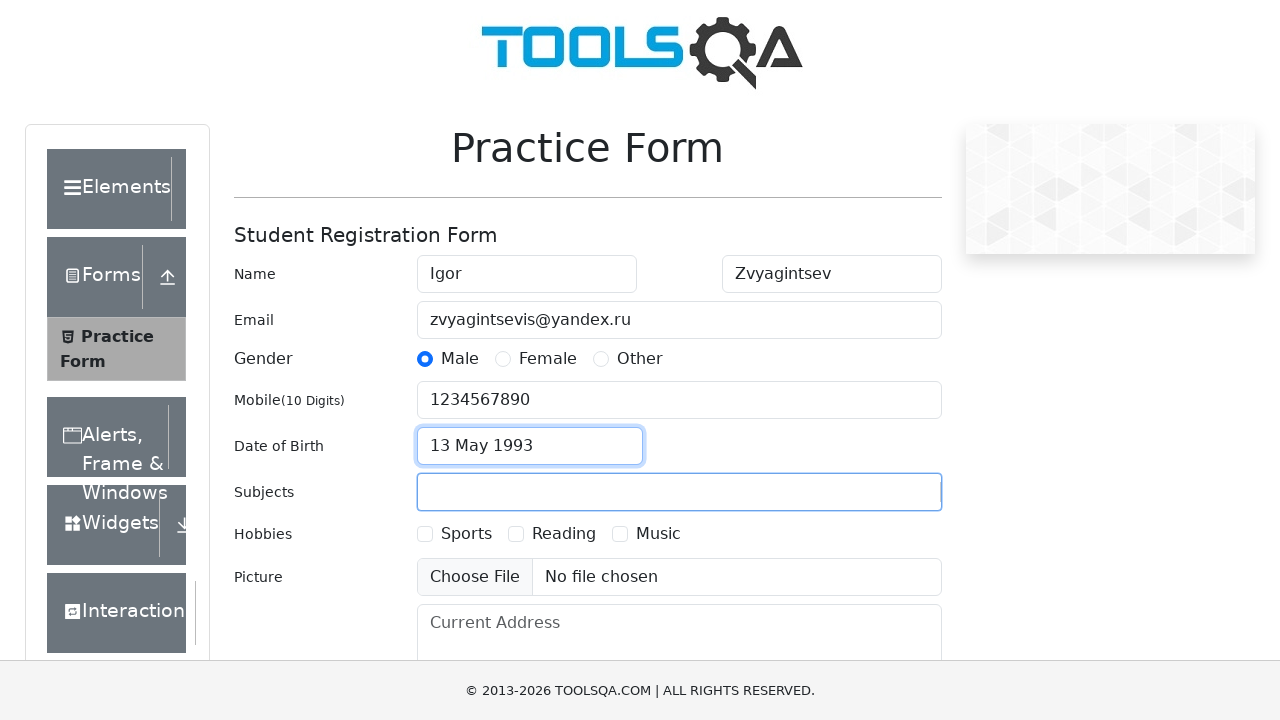

Typed 'Commerce' in subjects field on #subjectsInput
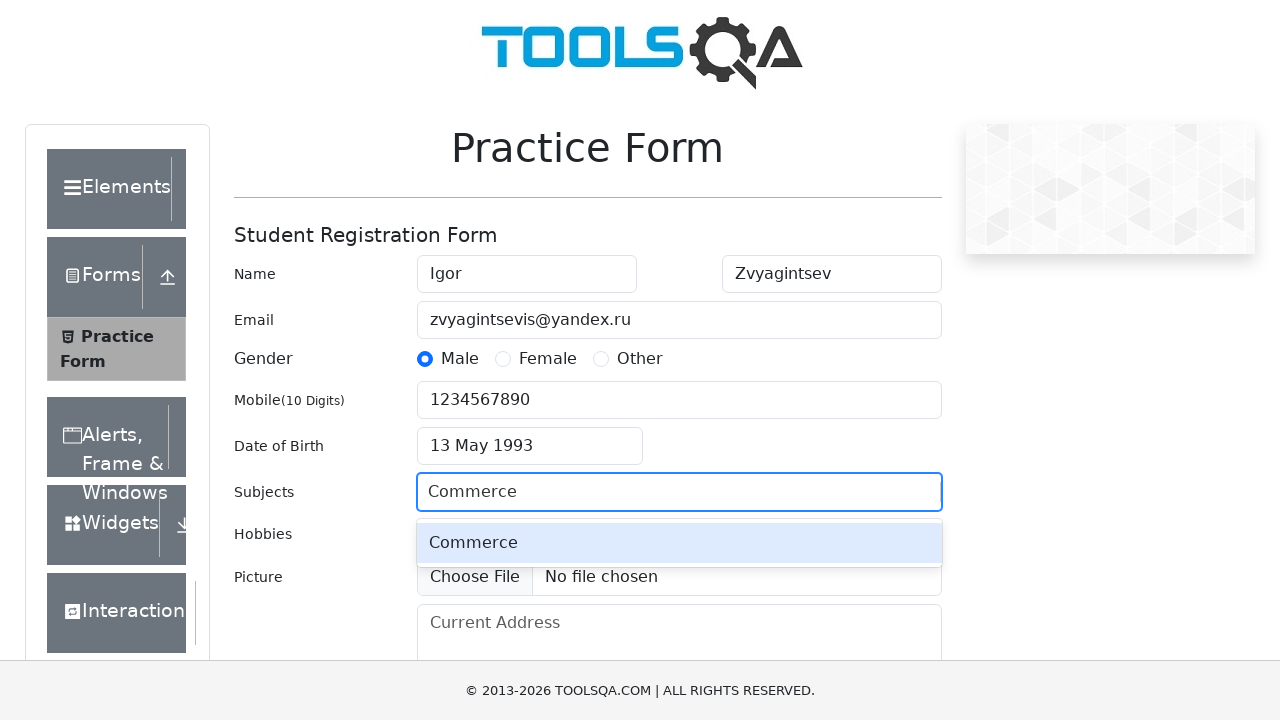

Pressed Enter to confirm Commerce subject on #subjectsInput
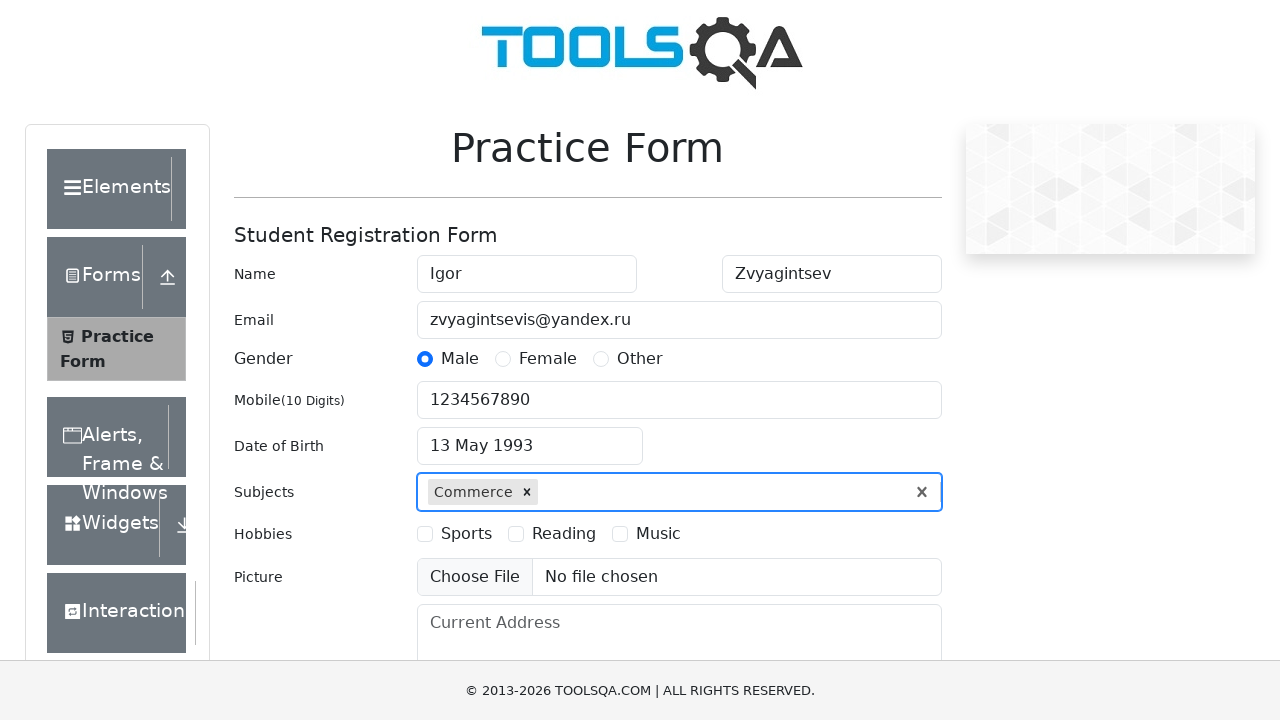

Selected Sports hobby checkbox at (466, 534) on label[for='hobbies-checkbox-1']
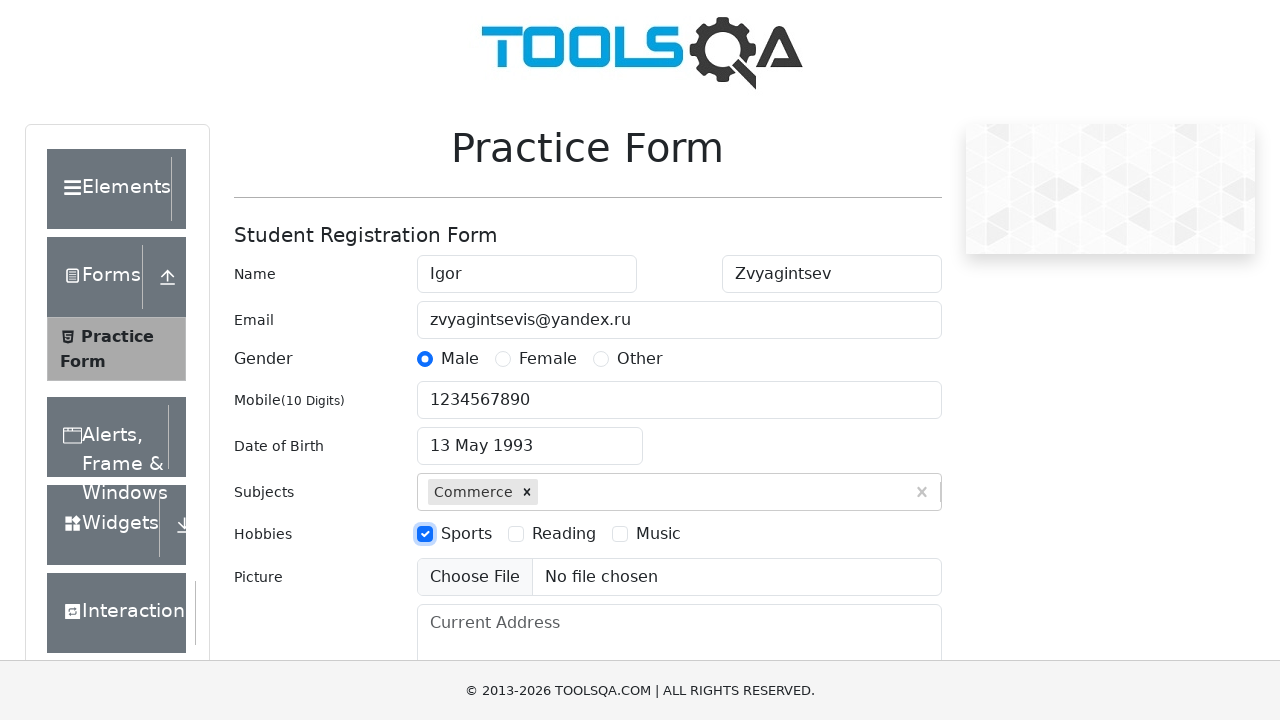

Selected Music hobby checkbox at (658, 534) on label[for='hobbies-checkbox-3']
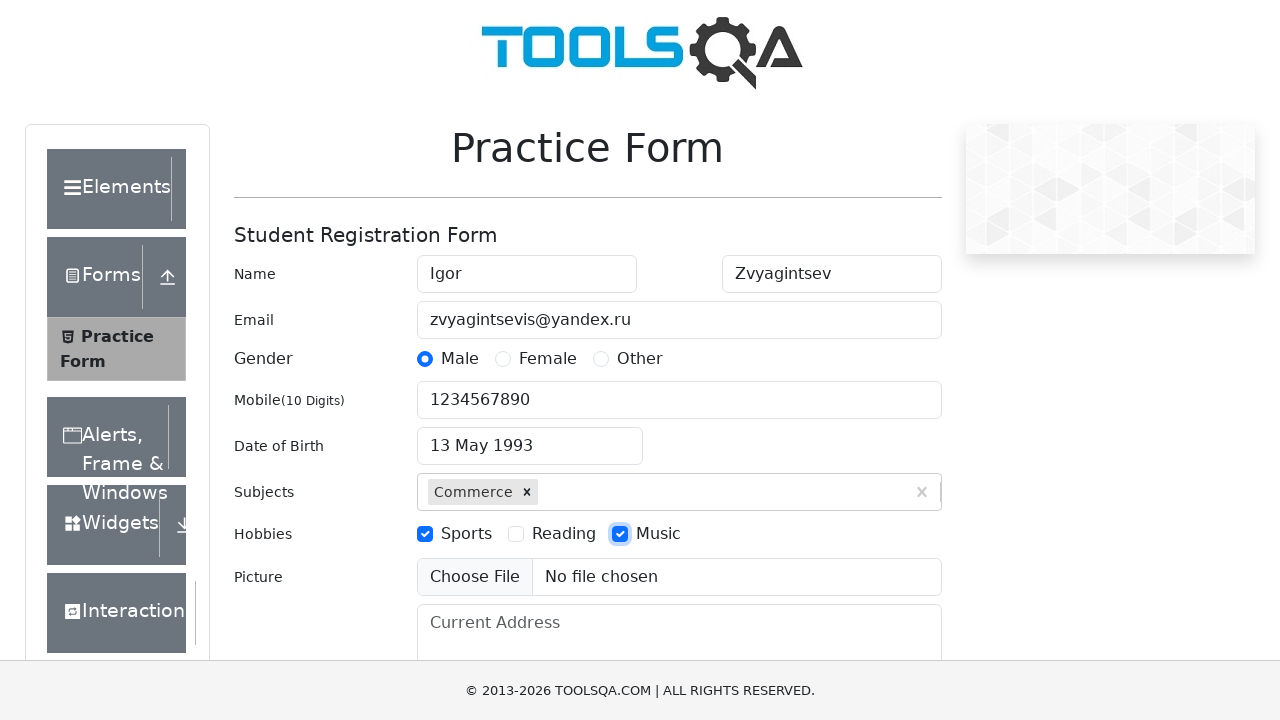

Filled current address field with 'Moscow' on #currentAddress
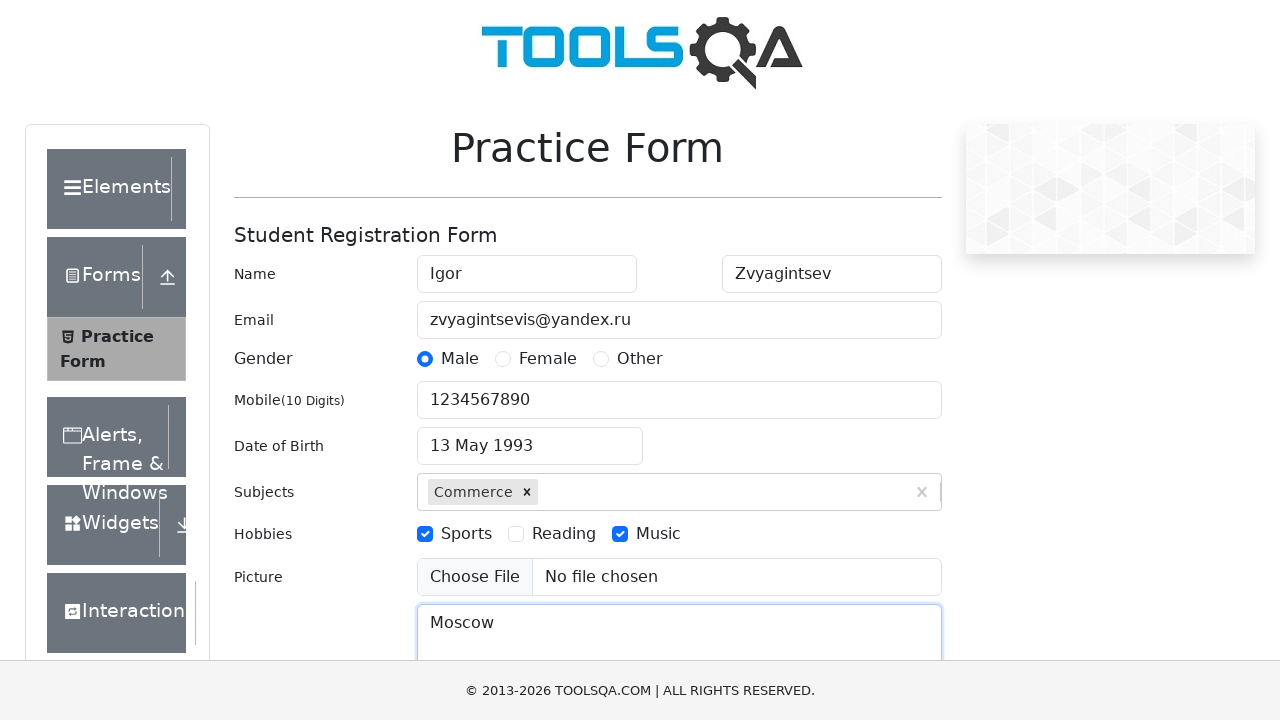

Clicked state dropdown field at (527, 437) on #state
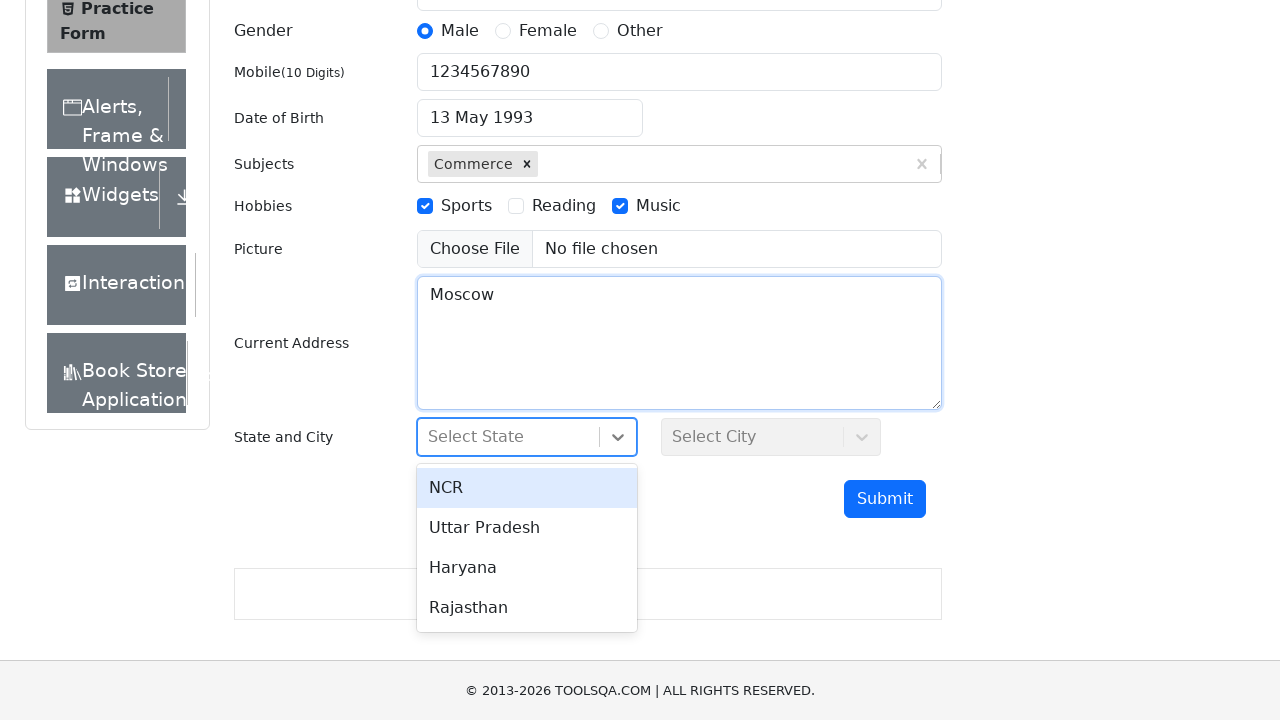

Selected NCR as the state at (527, 488) on xpath=//div[contains(@class, 'option') and text()='NCR']
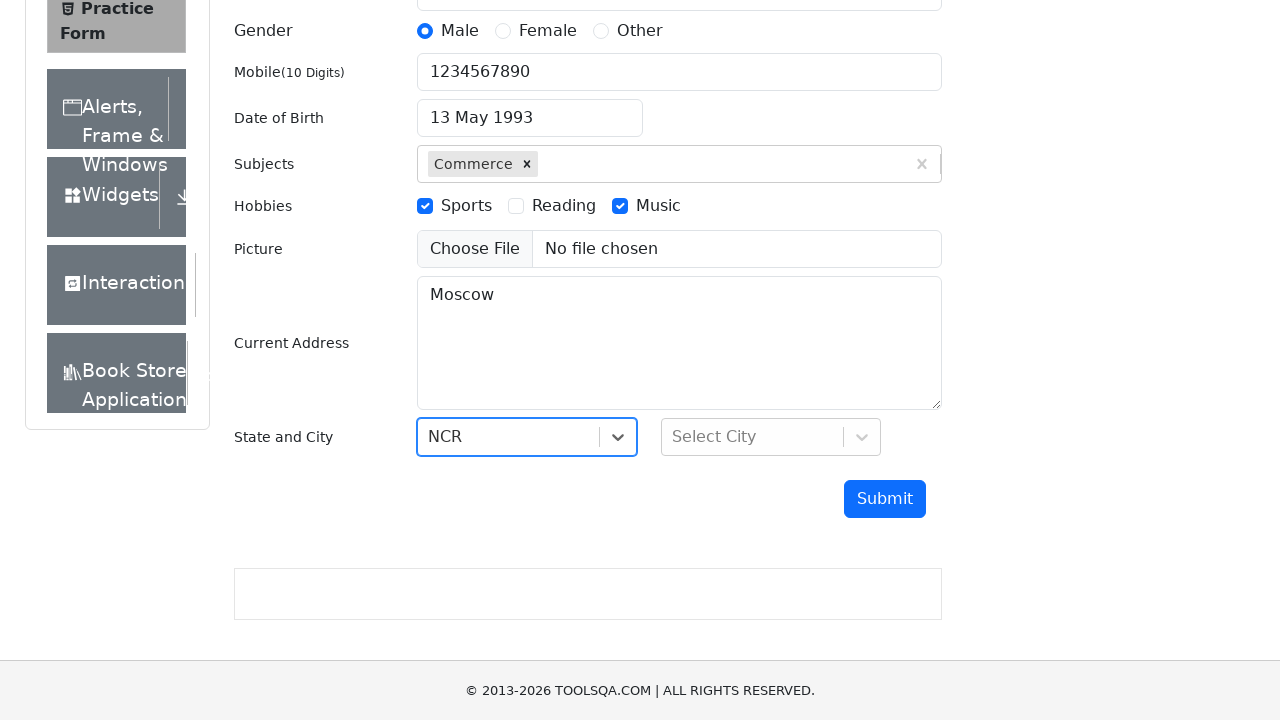

Clicked city dropdown field at (771, 437) on #city
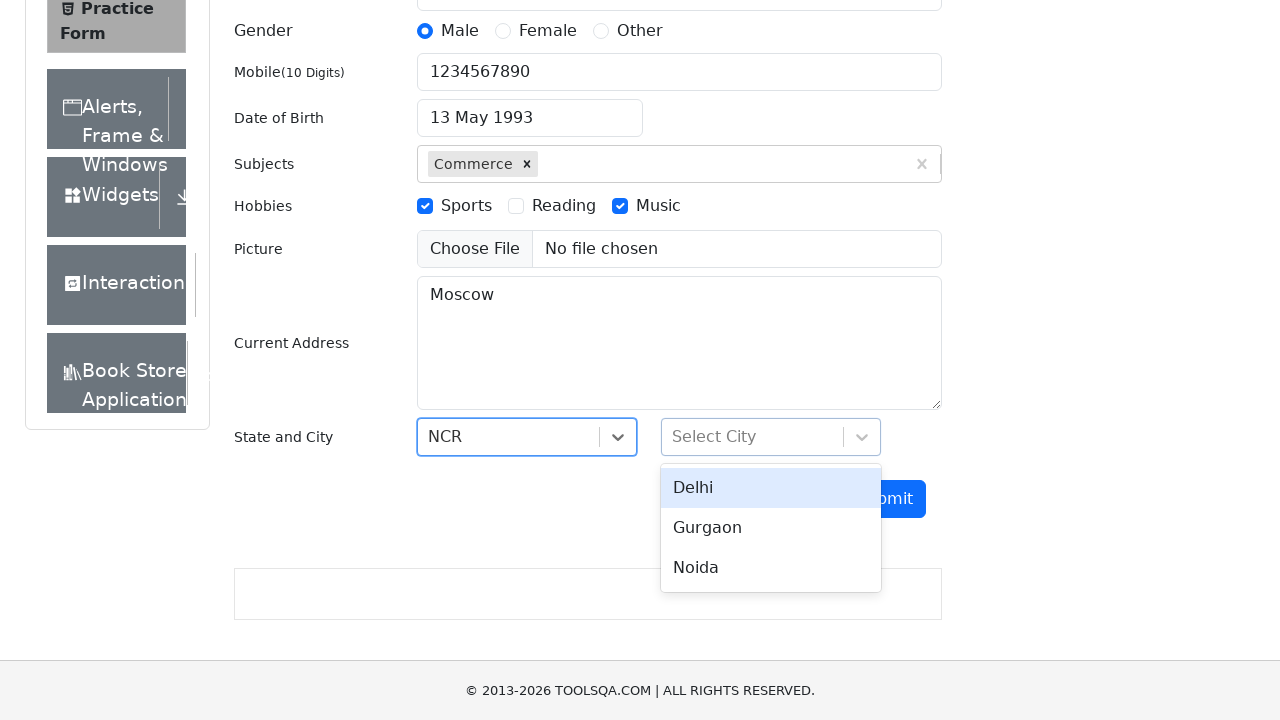

Selected Delhi as the city at (771, 488) on xpath=//div[contains(@class, 'option') and text()='Delhi']
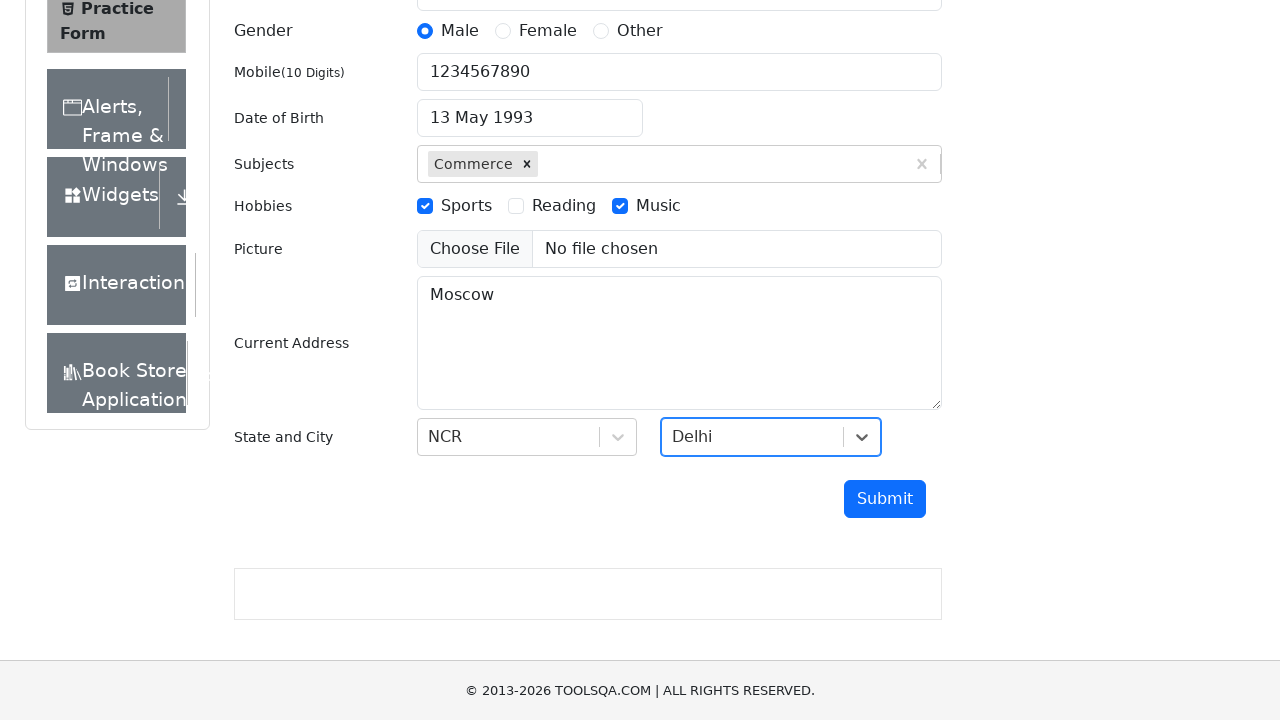

Clicked submit button to submit registration form at (885, 499) on #submit
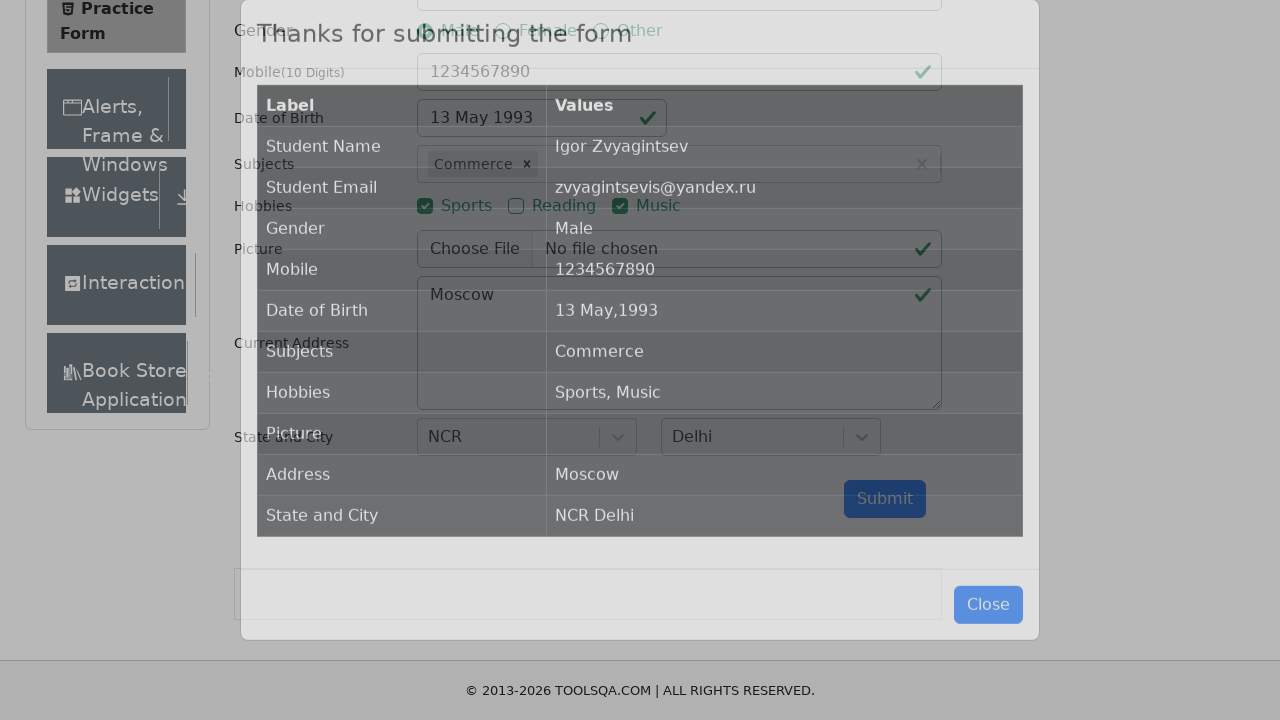

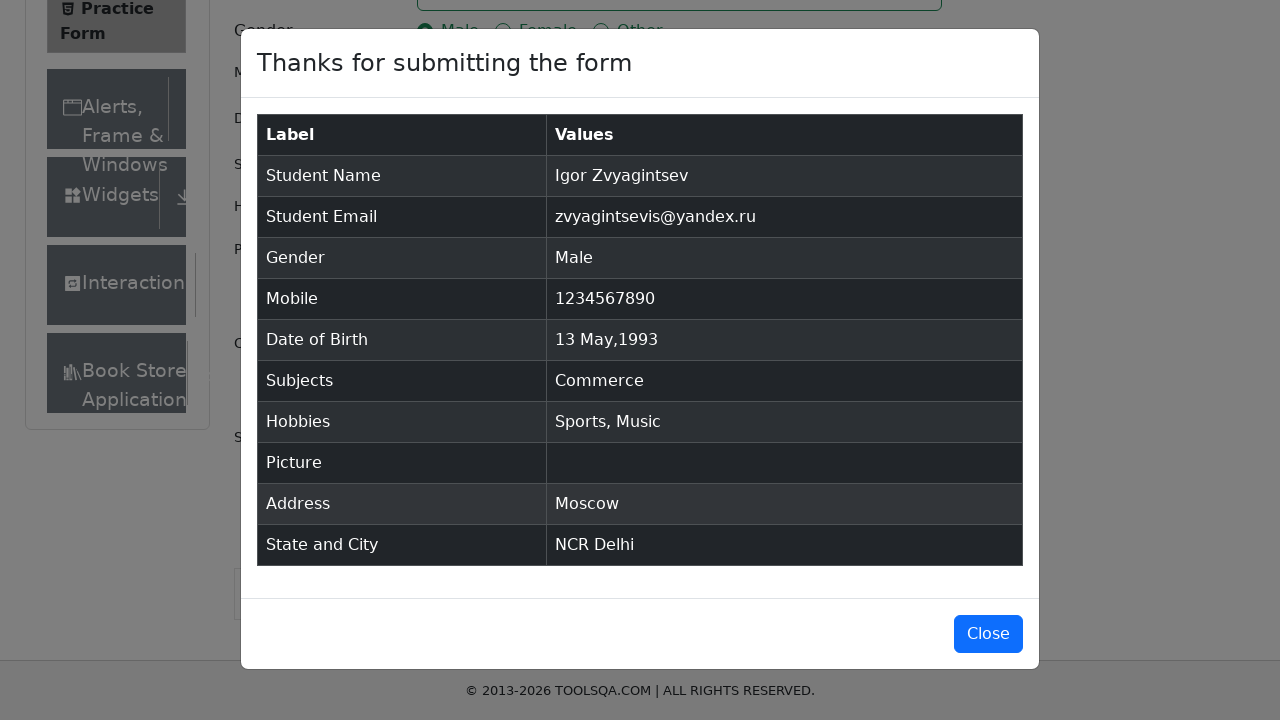